Clicks the Top Deals link and verifies navigation to the offers page

Starting URL: https://rahulshettyacademy.com/seleniumPractise/

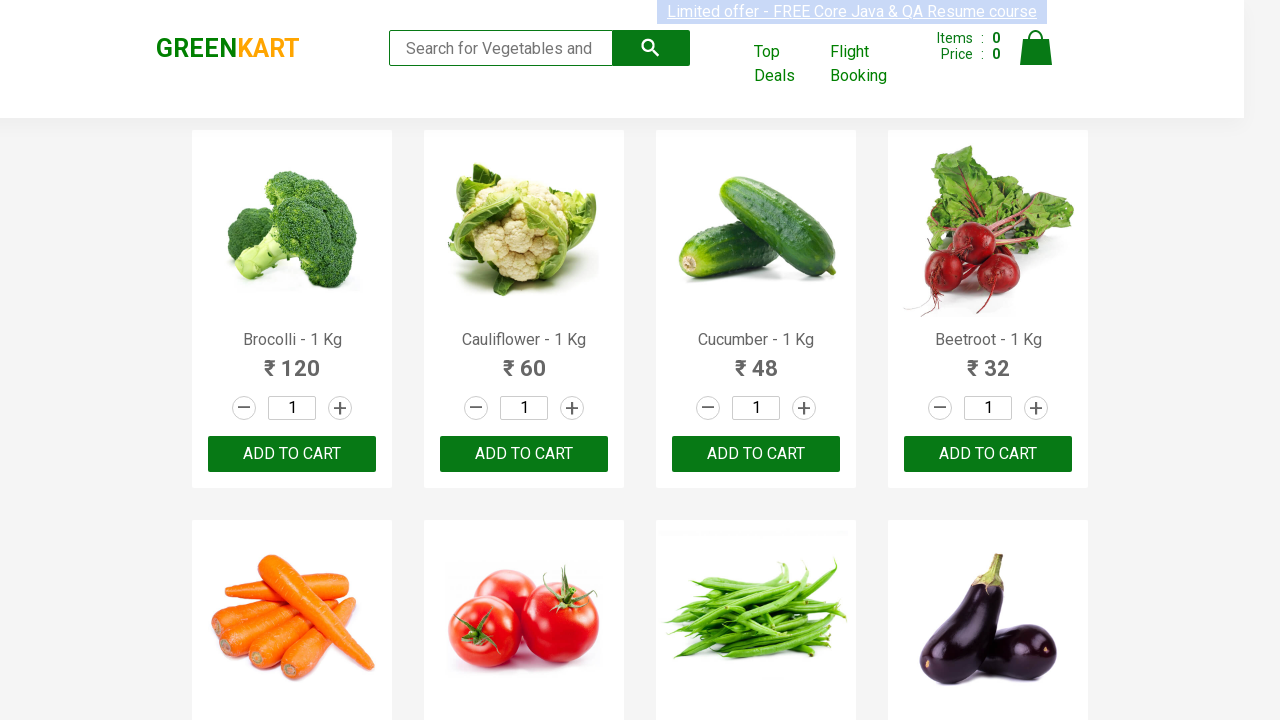

Located Top Deals link in cart section
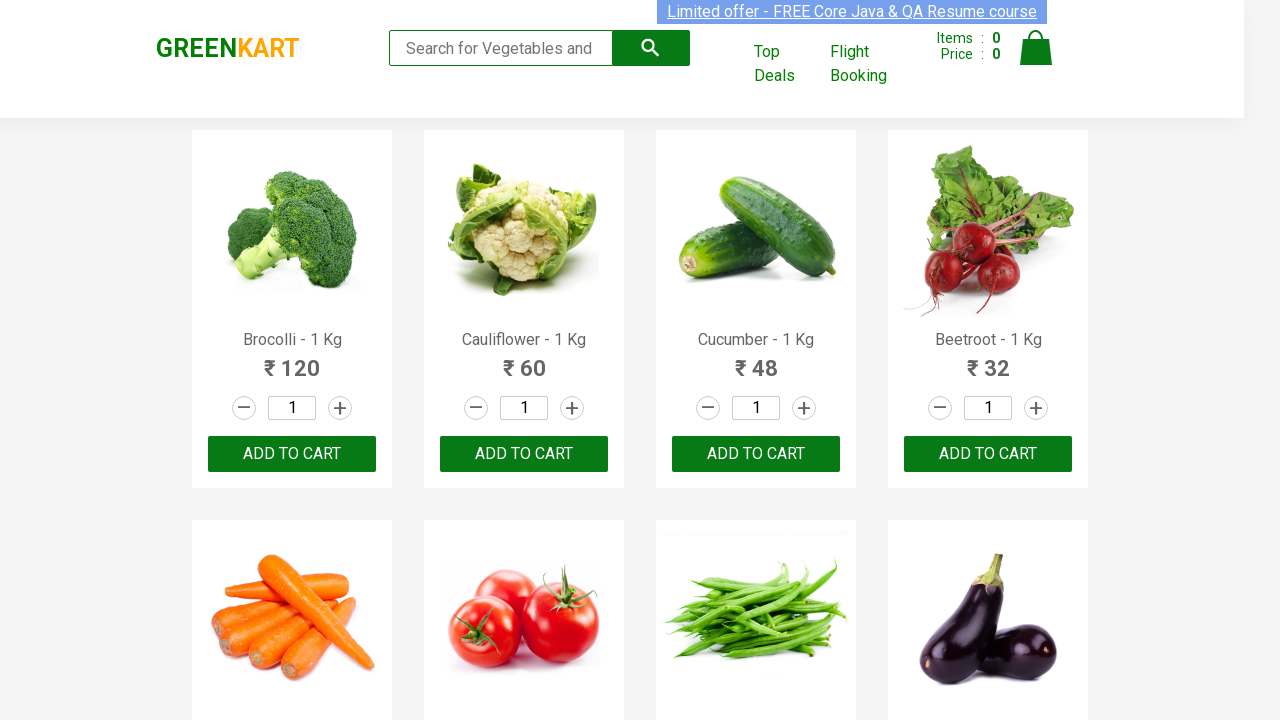

Clicked Top Deals link and new tab opened at (787, 64) on div.cart a >> internal:has-text="Top Deals"i
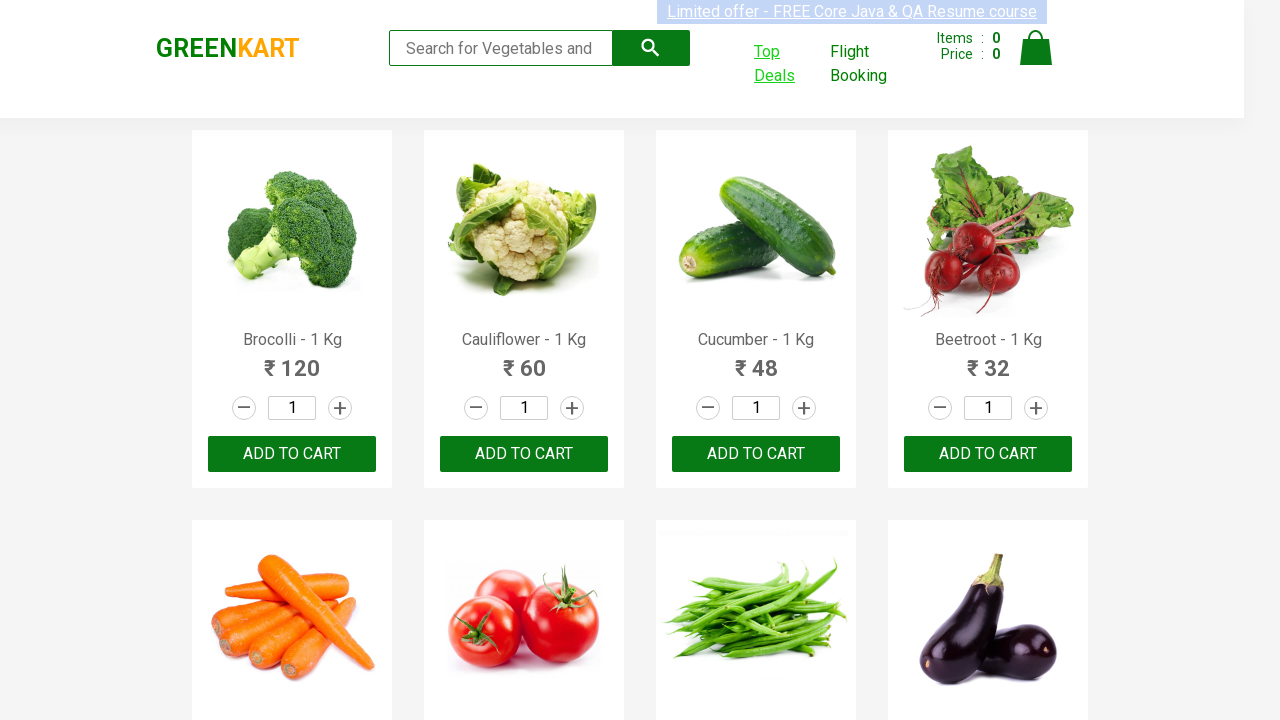

New tab loaded completely
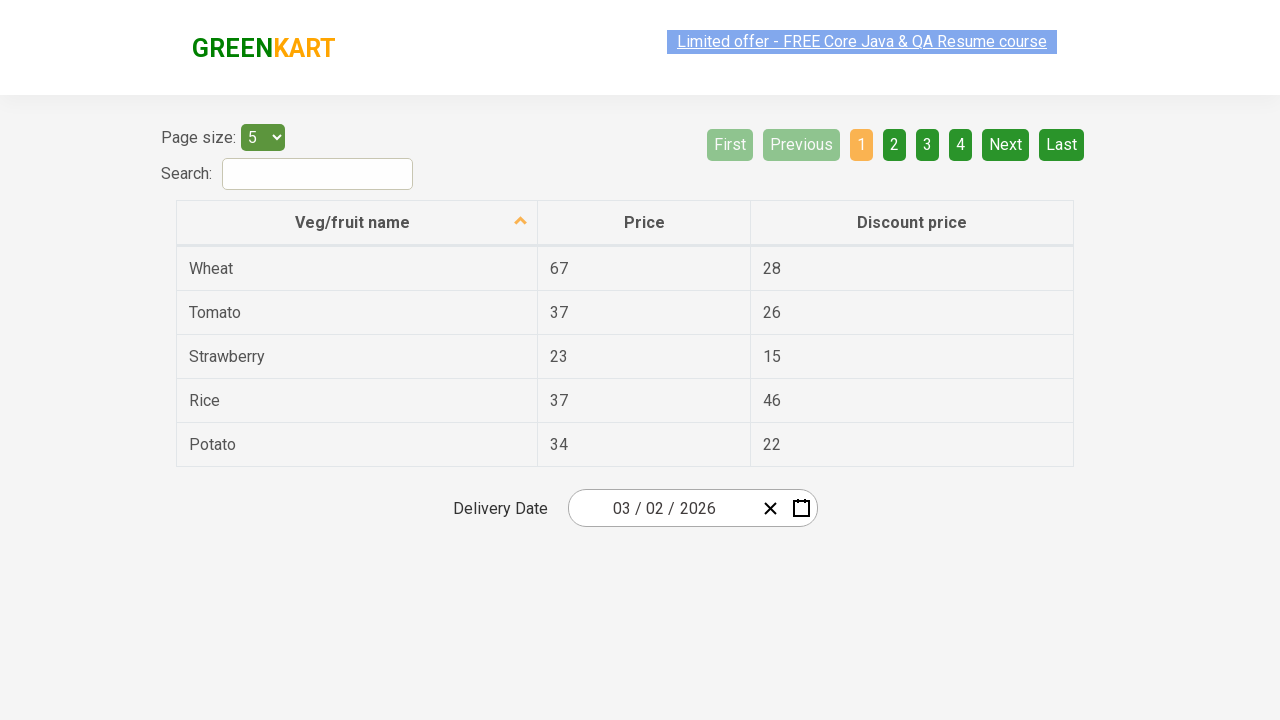

Verified navigation to offers page URL
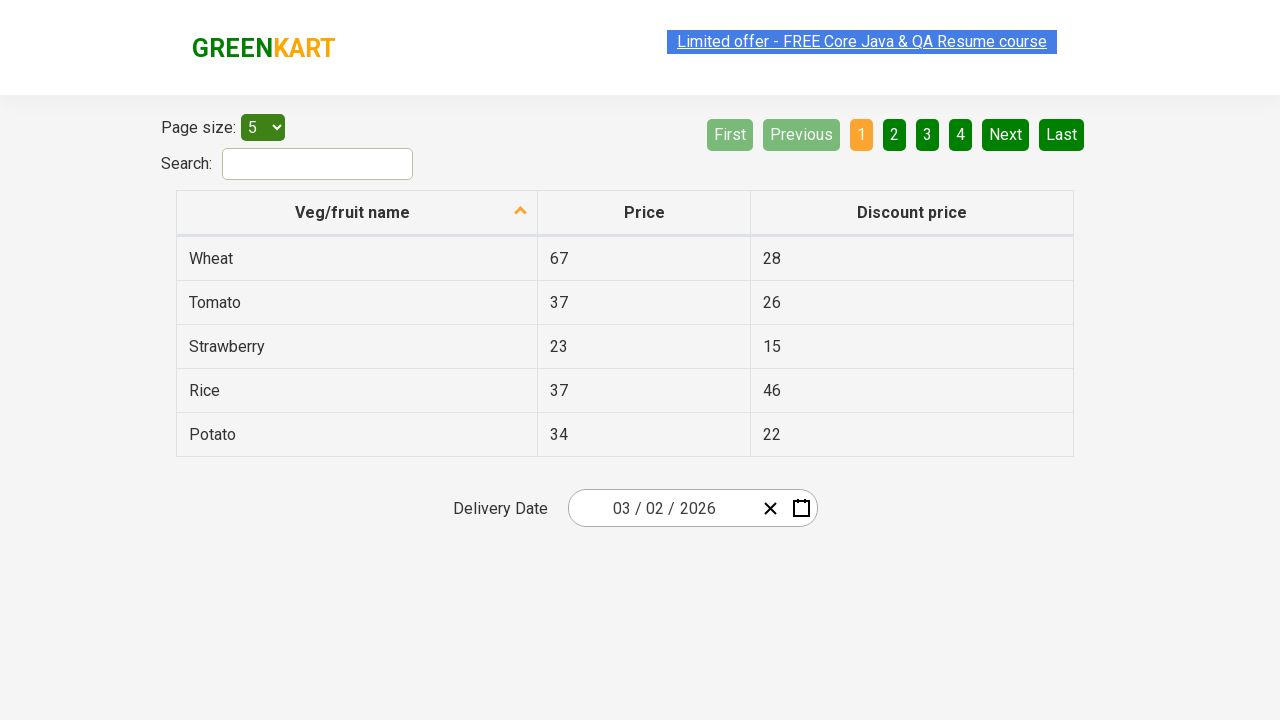

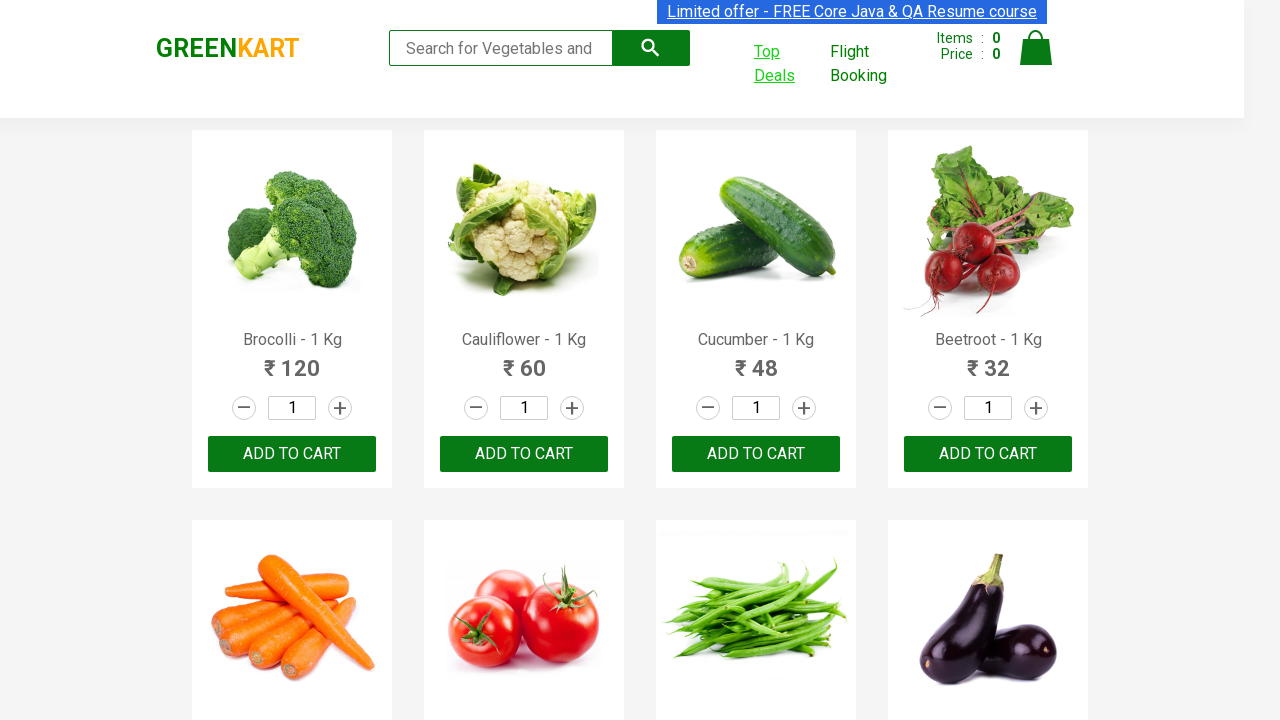